Tests the text box form by filling in name, email, current address, and permanent address fields, then submitting and verifying the output displays the entered data.

Starting URL: https://demoqa.com/text-box

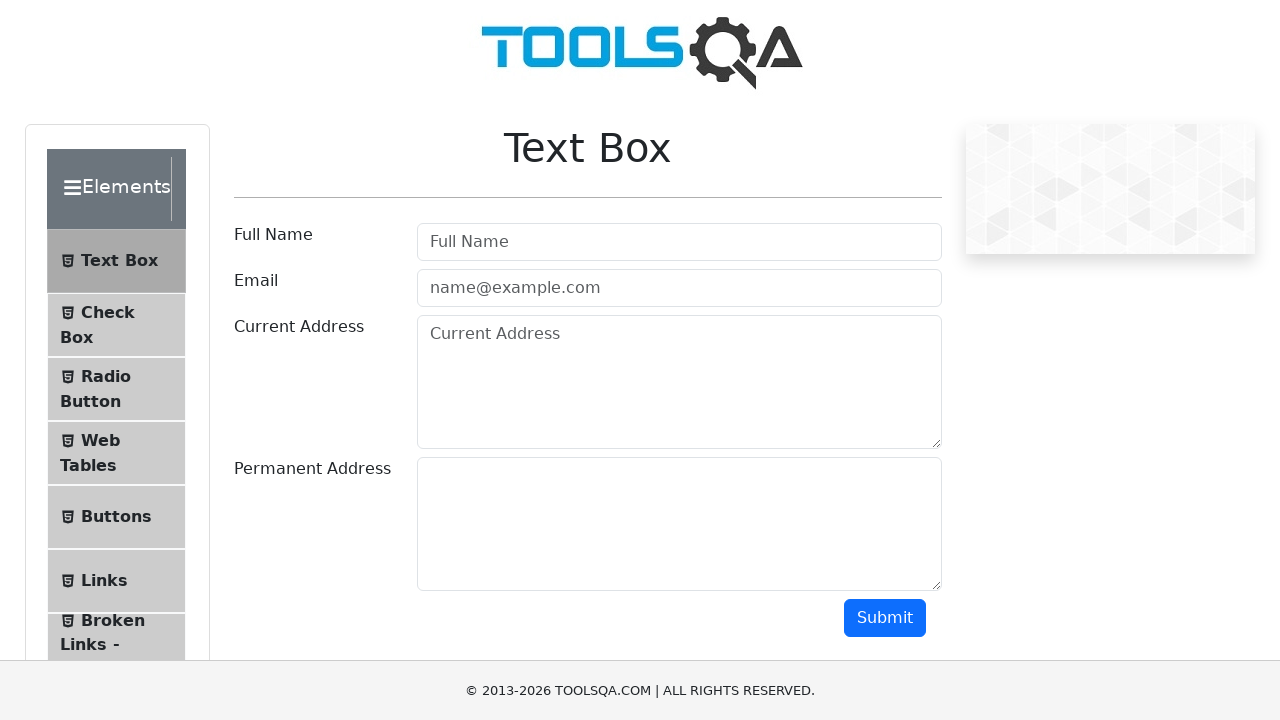

Filled Full Name field with 'Kxmrt' on #userName
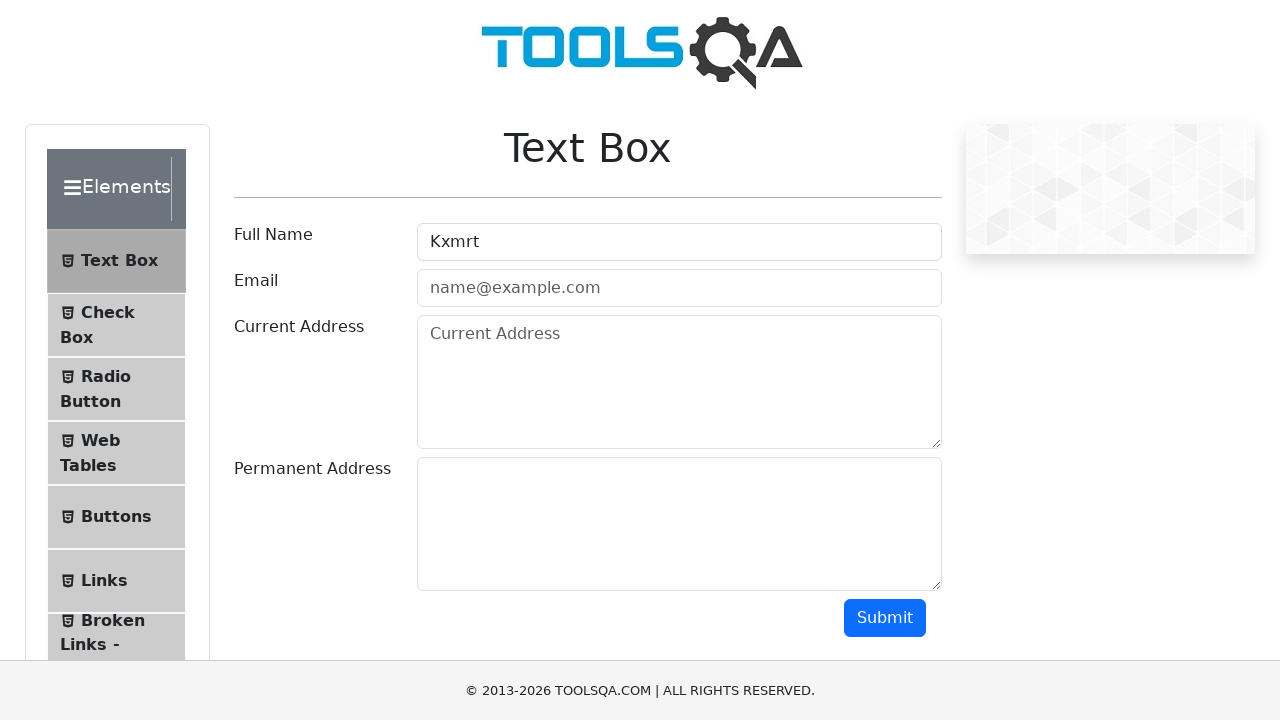

Filled Email field with 'testuser7392@example.com' on #userEmail
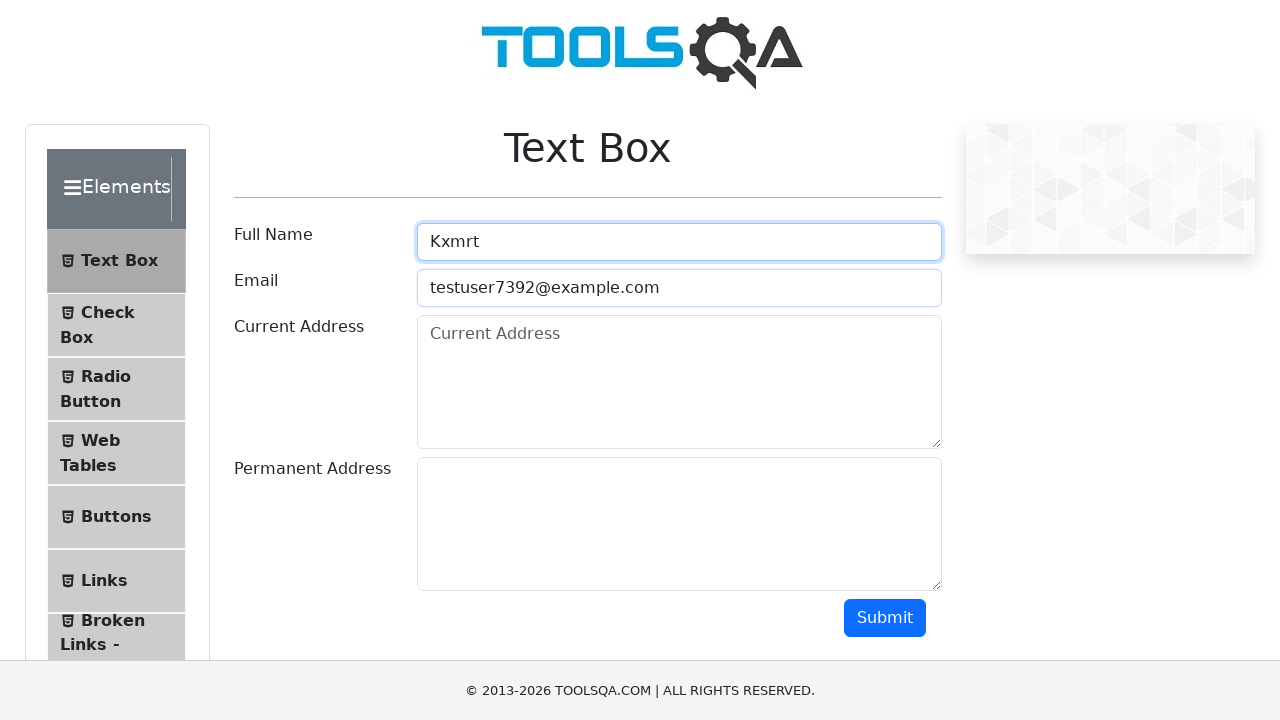

Filled Current Address field with 'Hqwplmztnx' on #currentAddress
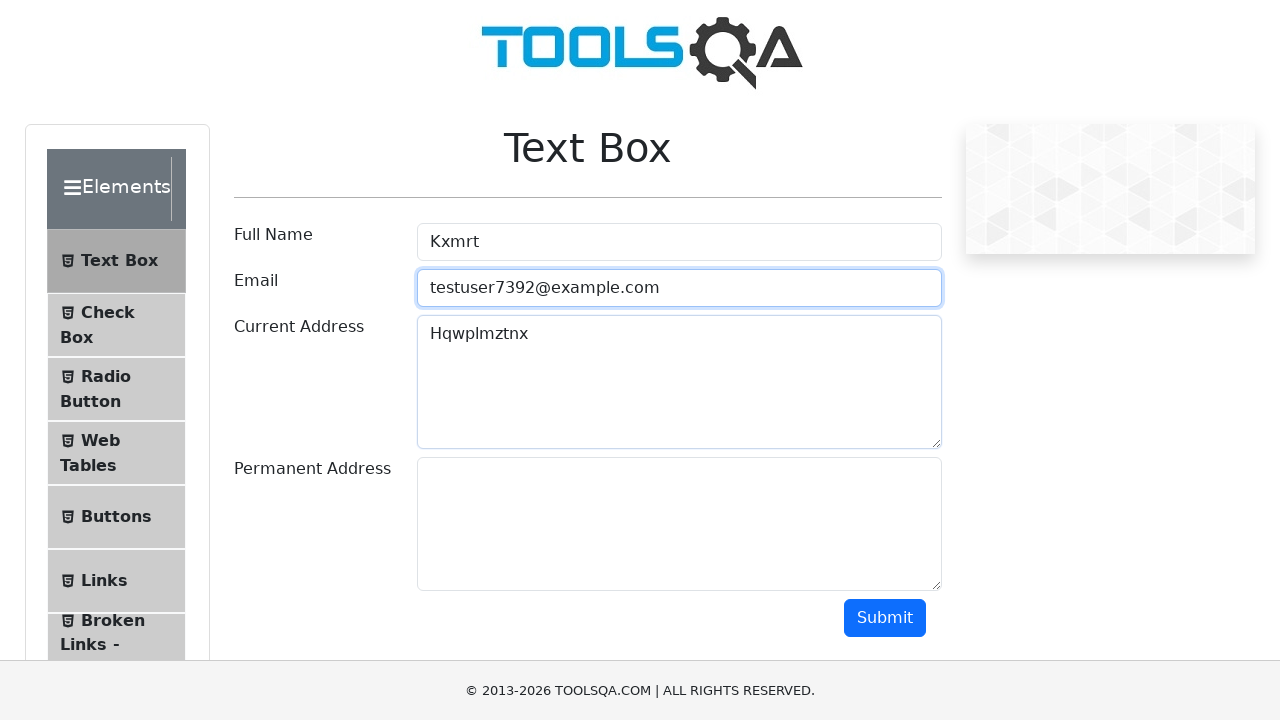

Filled Permanent Address field with 'Ybcdefghij' on #permanentAddress
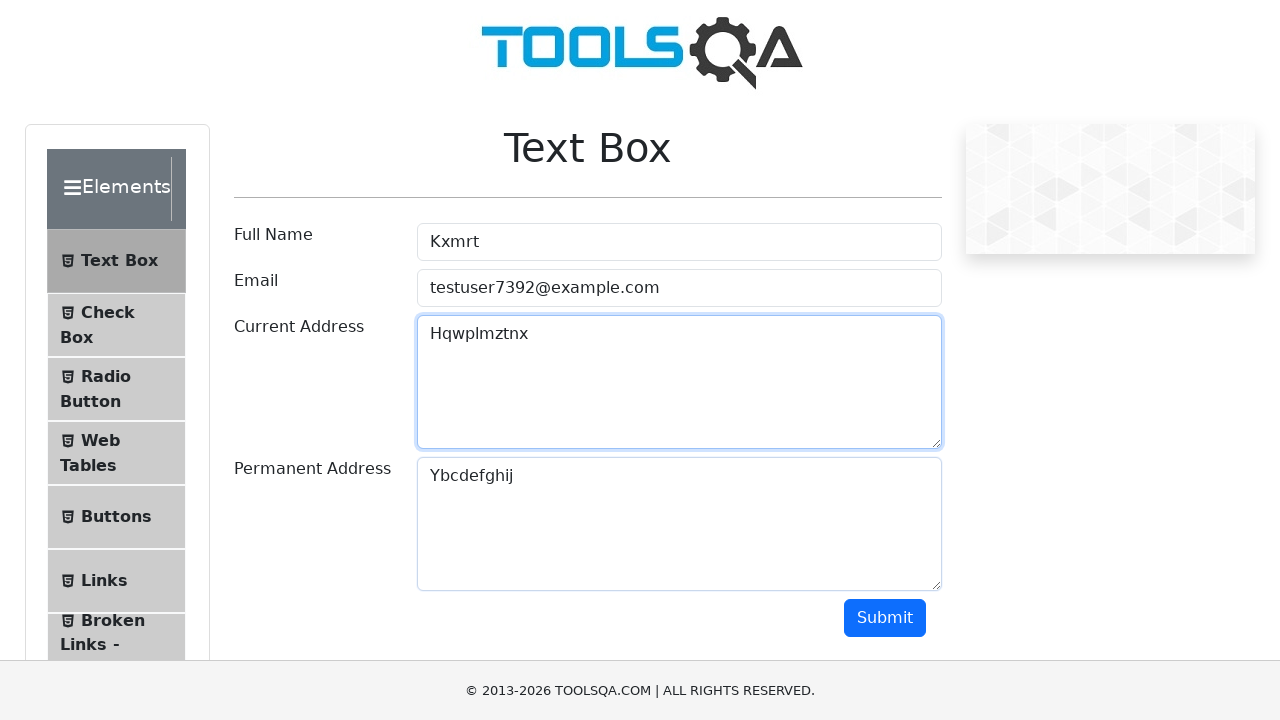

Clicked Submit button to submit form at (885, 618) on #submit
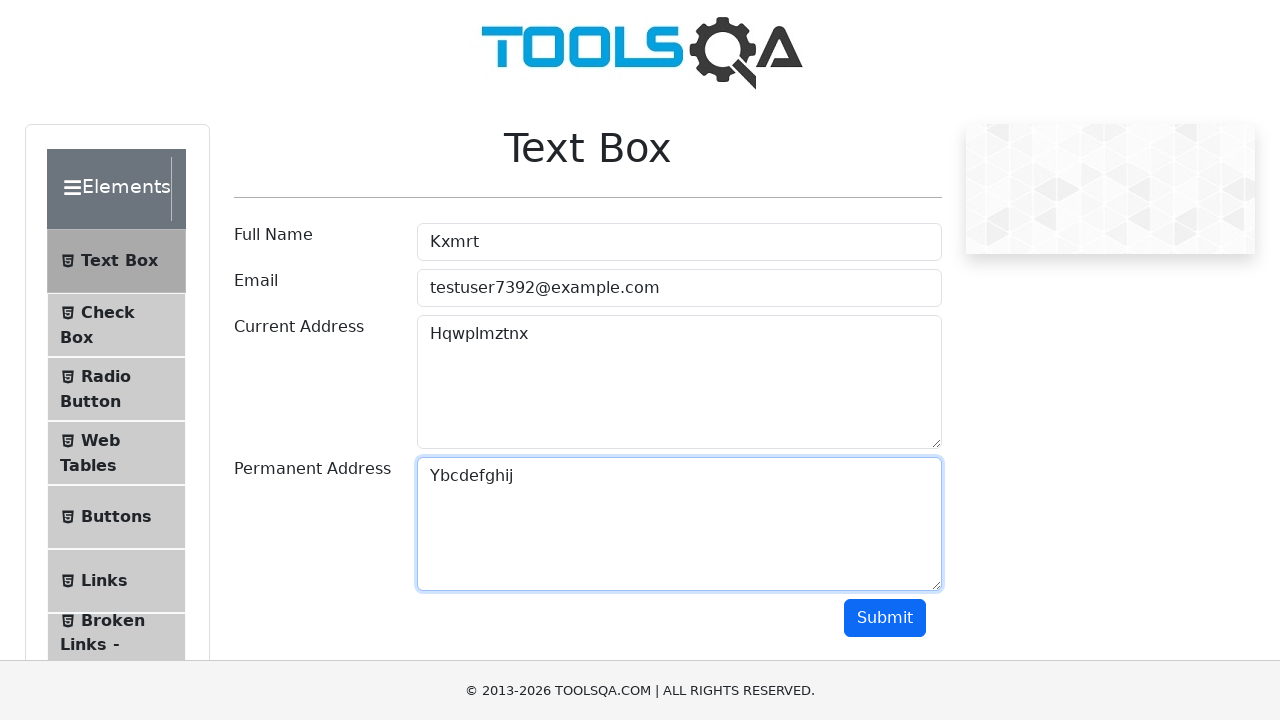

Output section appeared displaying submitted data
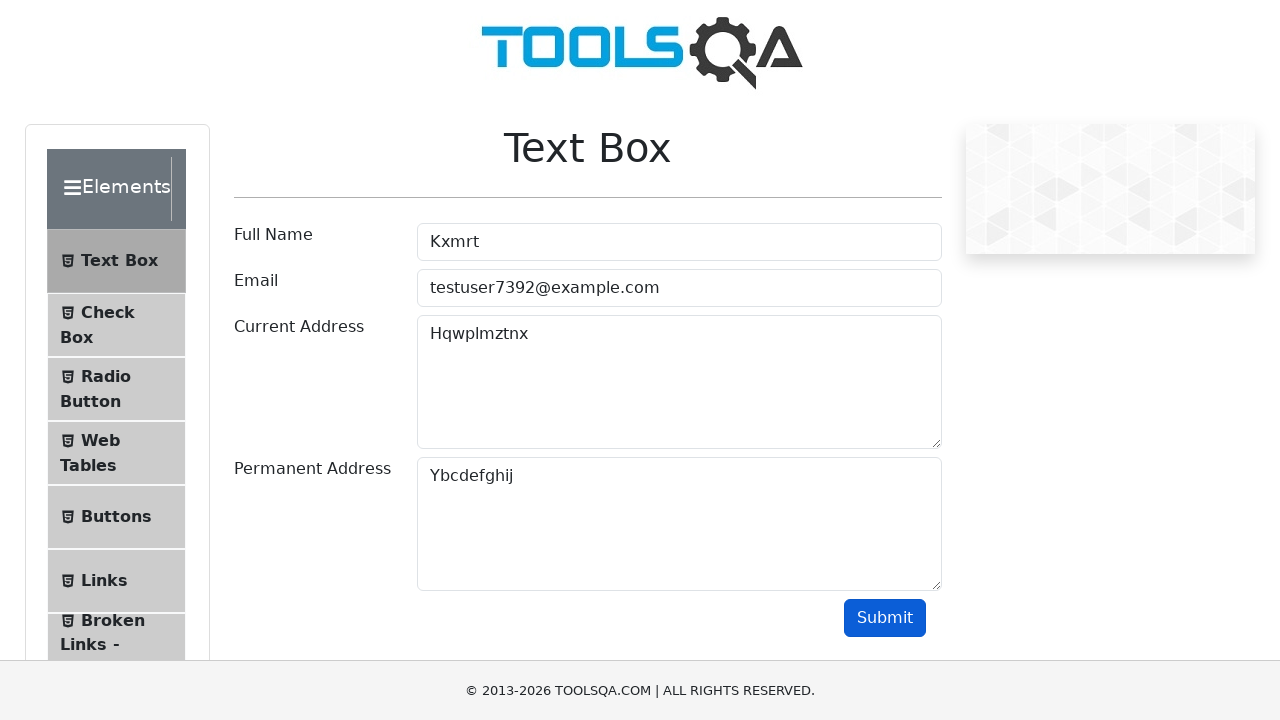

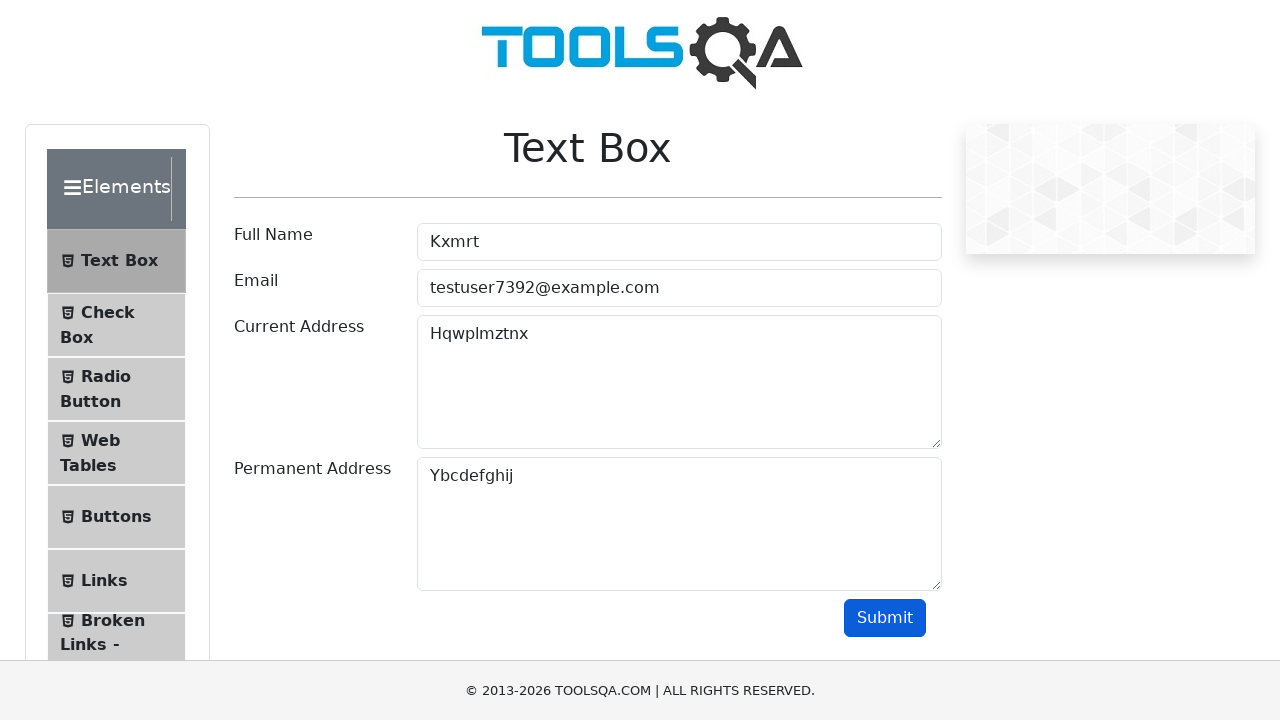